Tests iframe handling by switching to an iframe, clicking a button inside it, then switching back to the main page and clicking a home link

Starting URL: https://www.w3schools.com/js/tryit.asp?filename=tryjs_myfirst

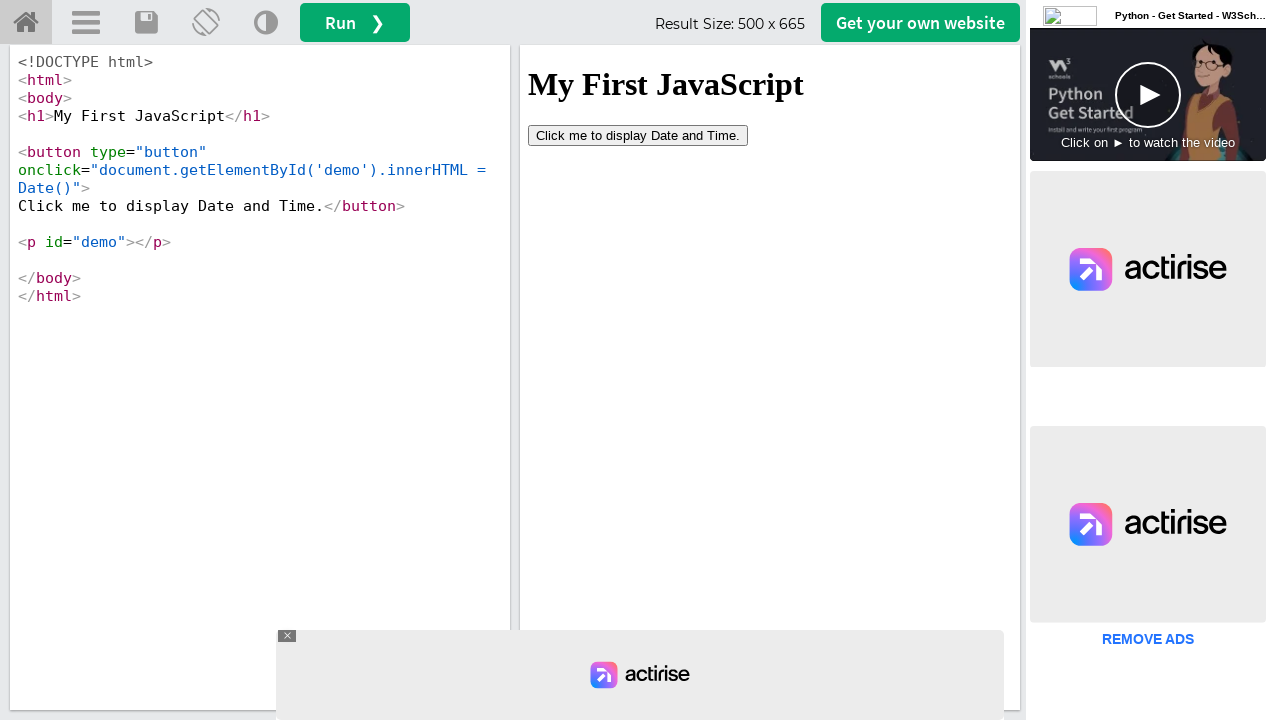

Switched to iframe named 'iframeResult'
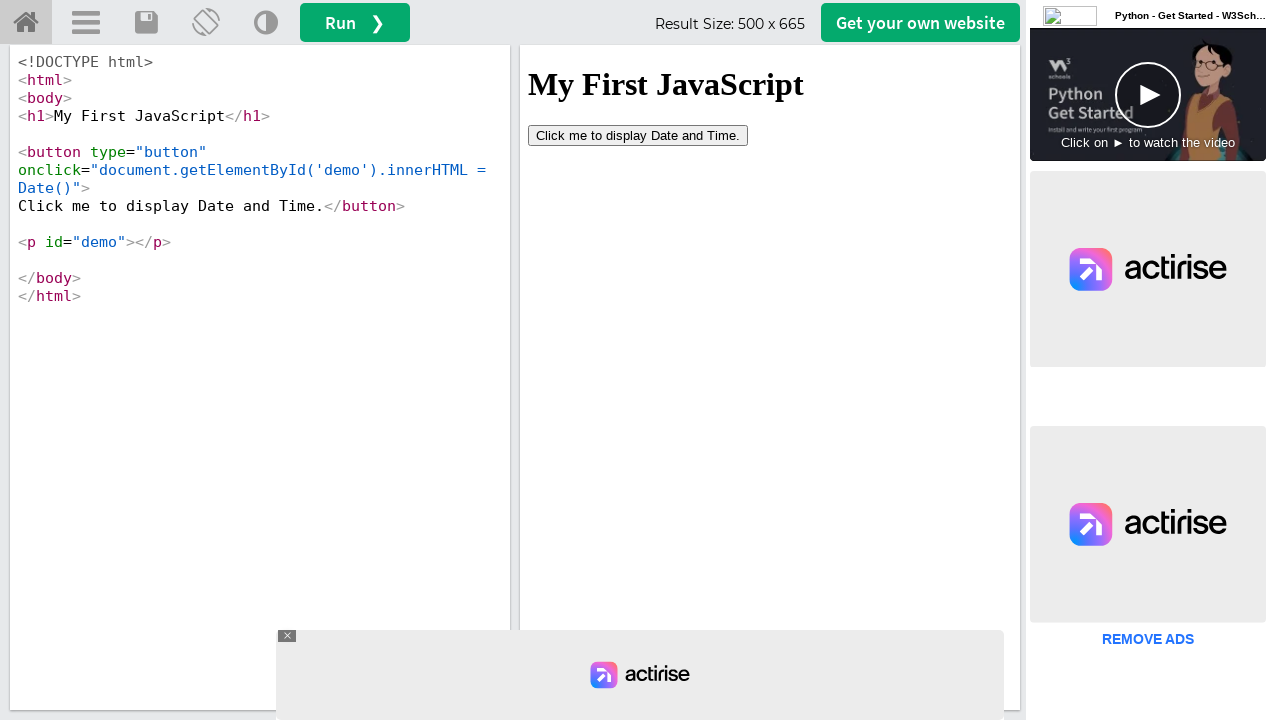

Clicked button inside iframe to display date/time at (638, 135) on button[type='button']
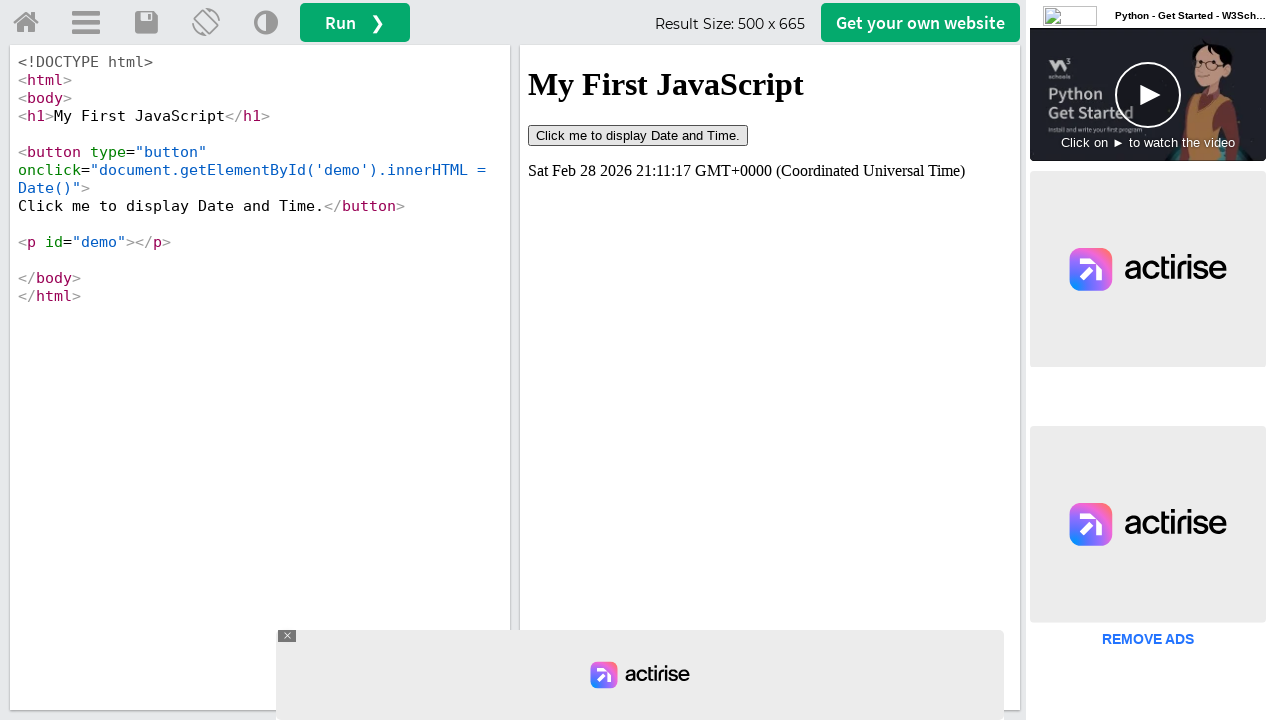

Switched back to main page and clicked home link at (26, 23) on a#tryhome
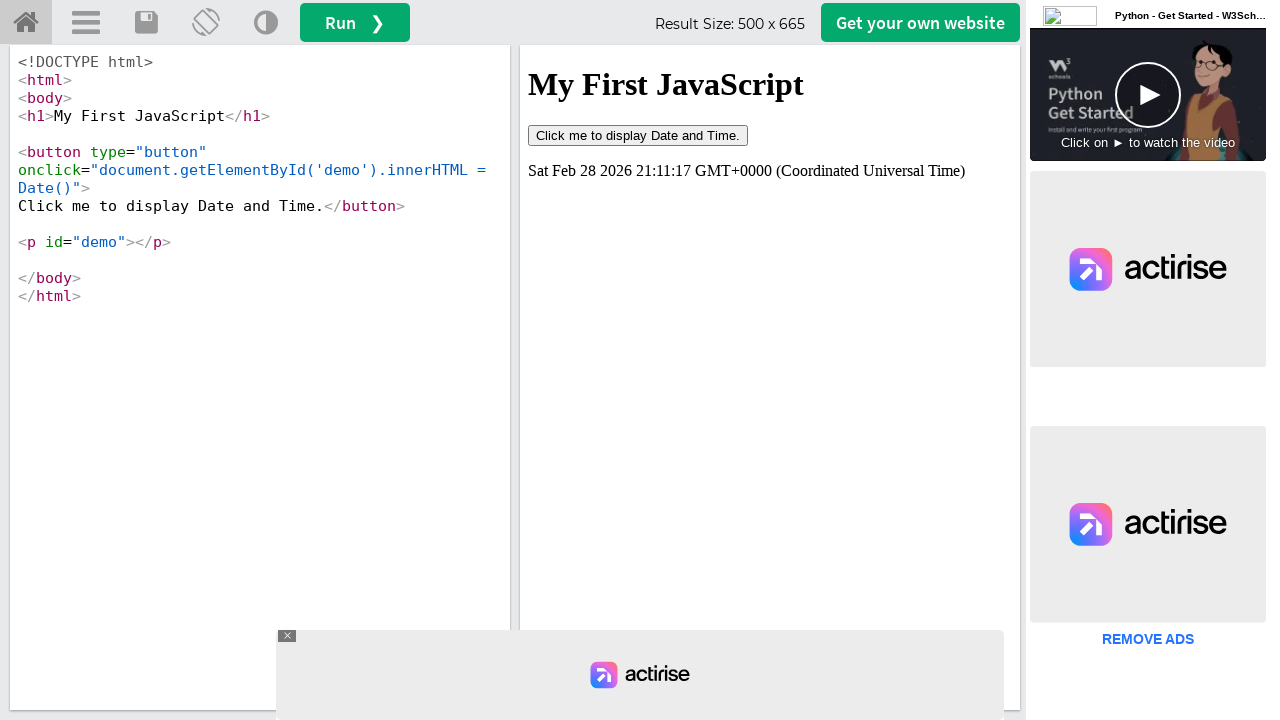

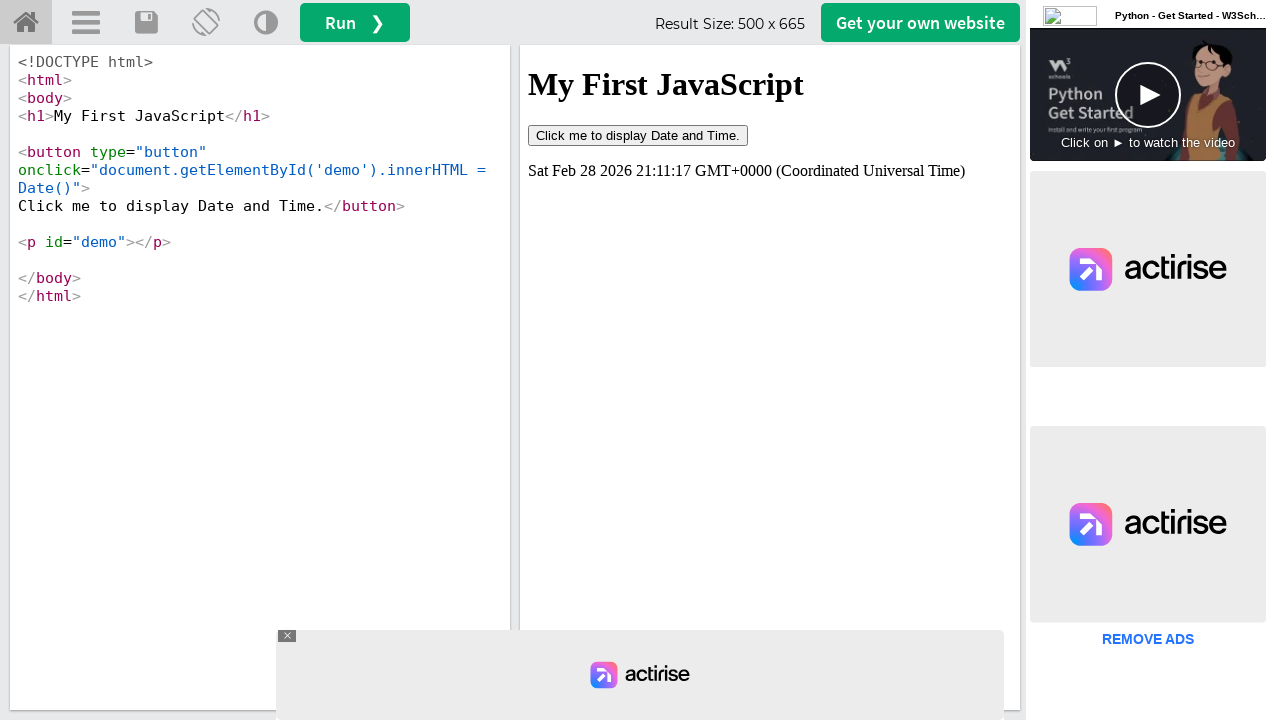